Tests opening a new browser window, switching to it, and navigating to a different URL in the new window.

Starting URL: https://the-internet.herokuapp.com/windows

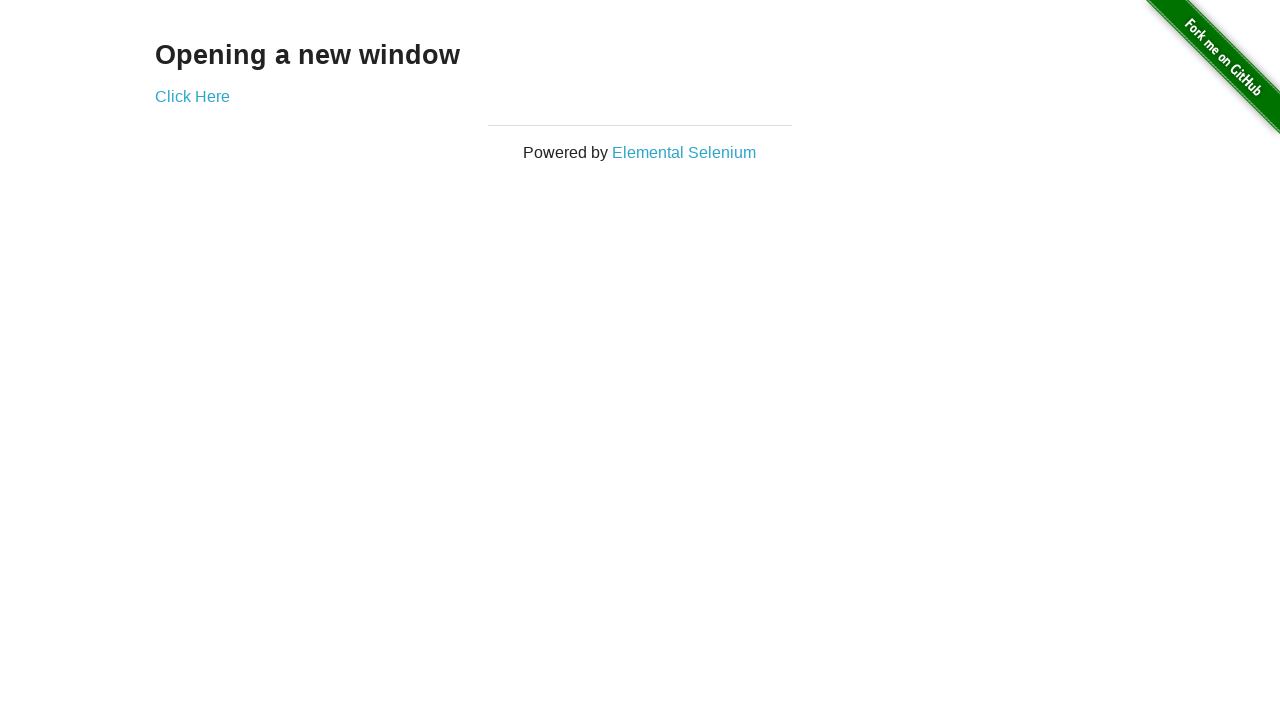

Opened a new browser window
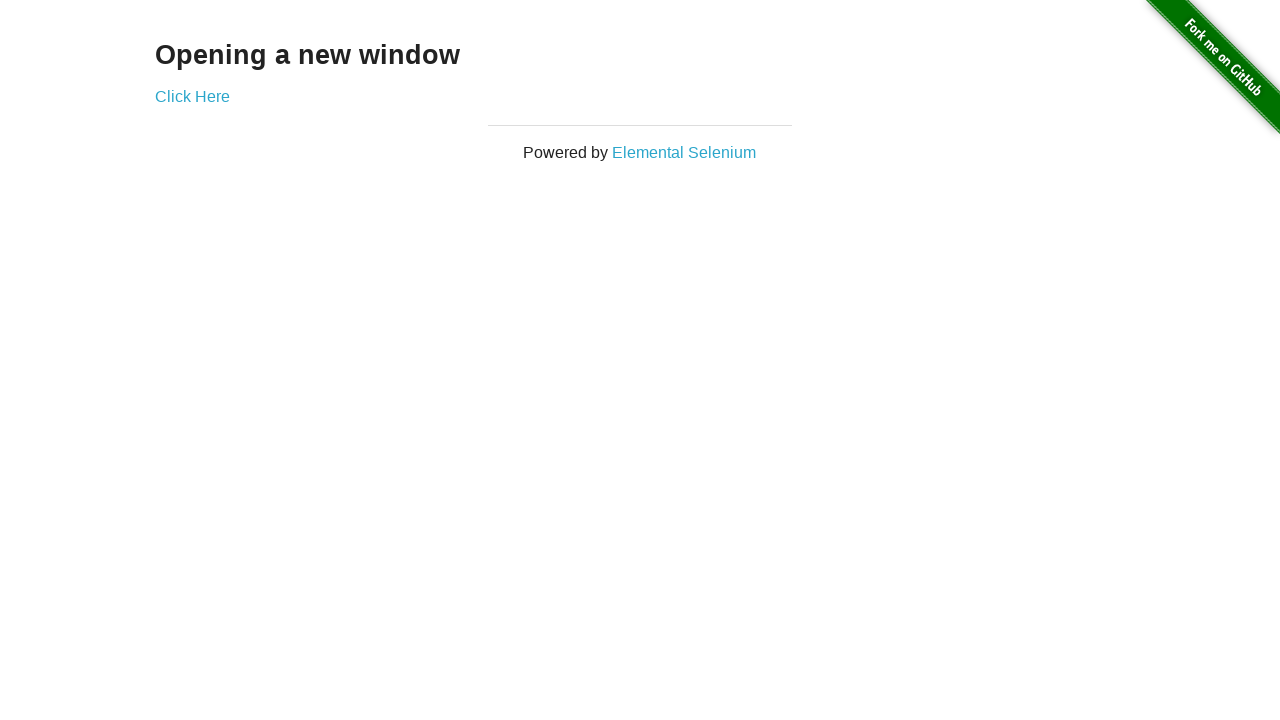

Navigated to typos page in the new window
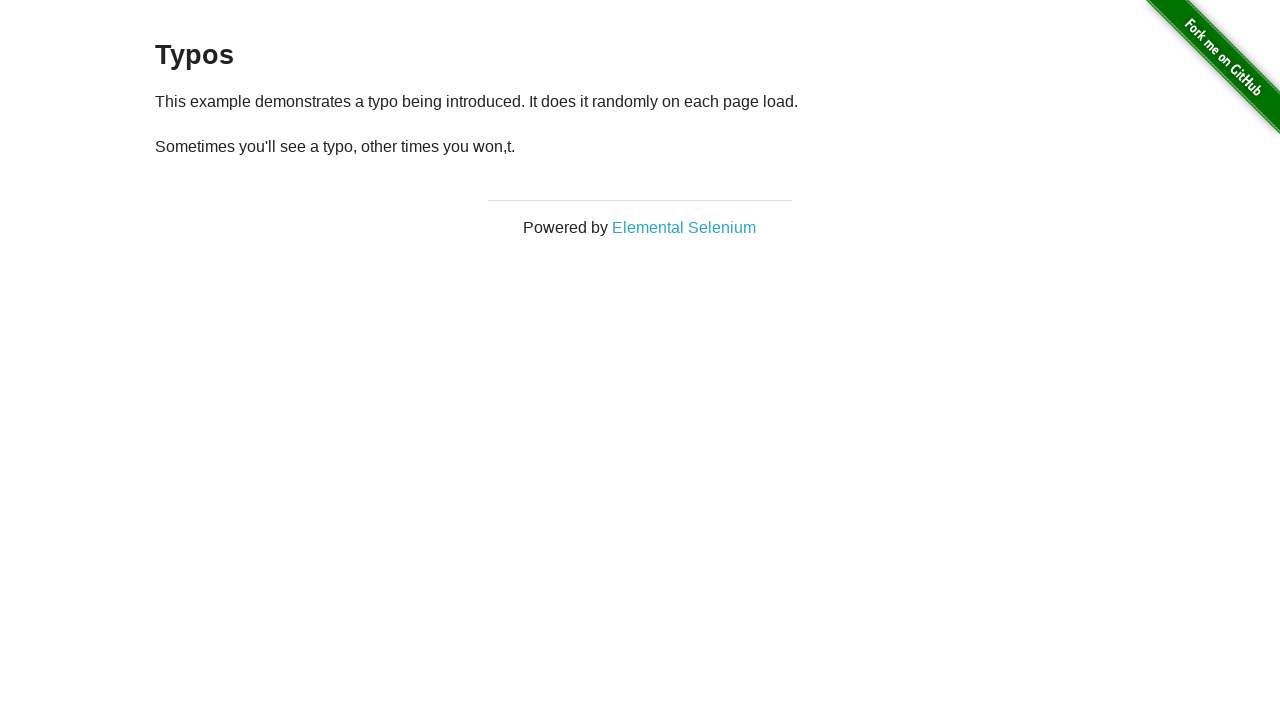

Verified 2 pages are open in the context
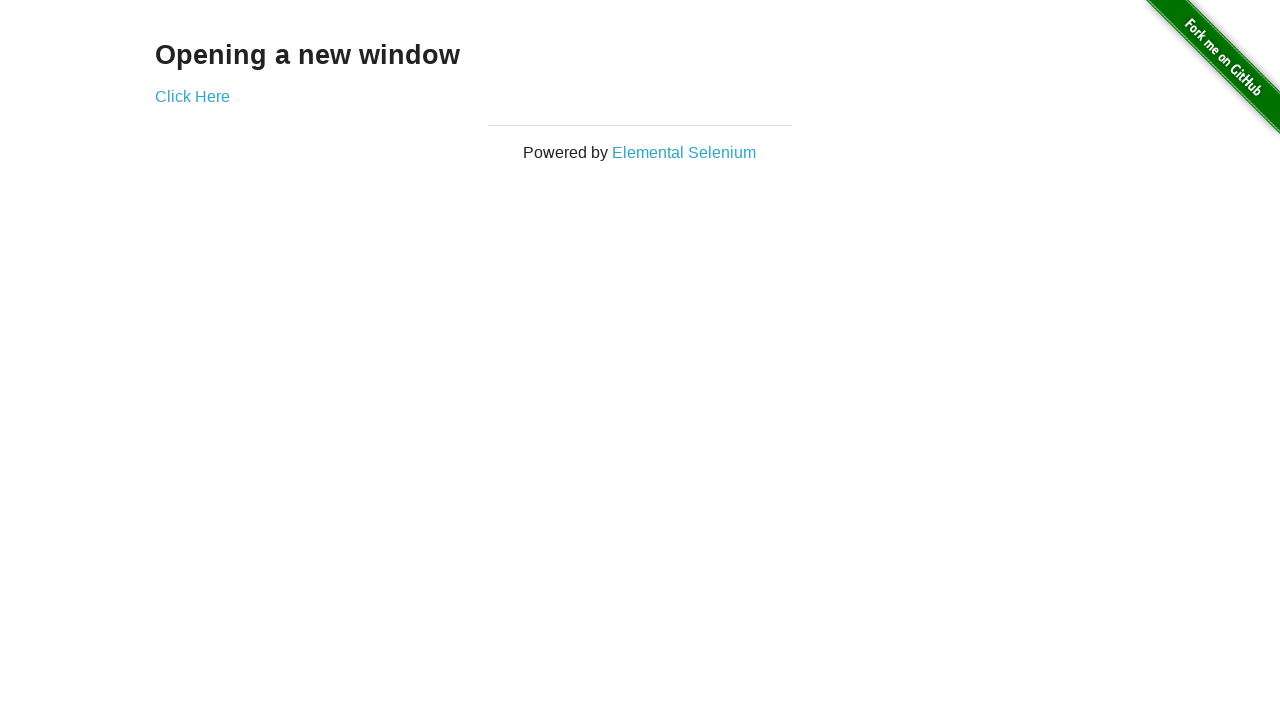

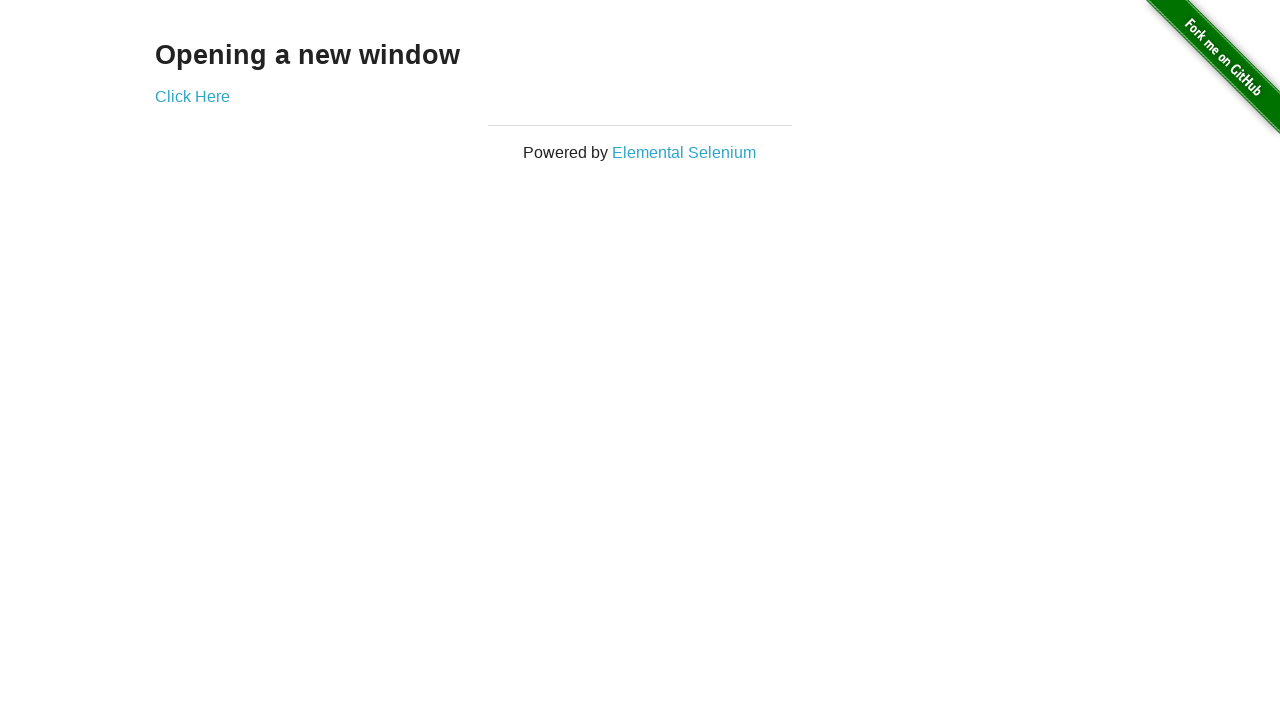